Navigates to Bluestone jewelry website and clicks on the Coins category link to browse coin products

Starting URL: https://www.bluestone.com/

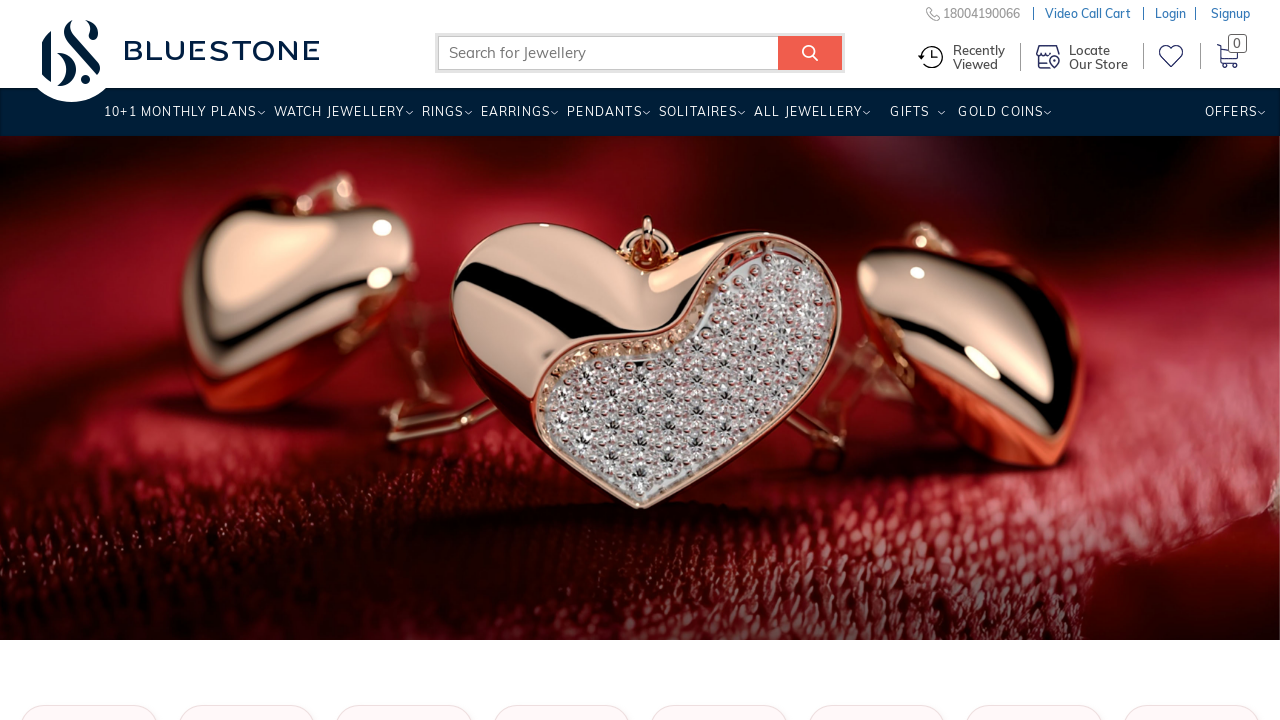

Waited for Bluestone homepage to fully load (networkidle)
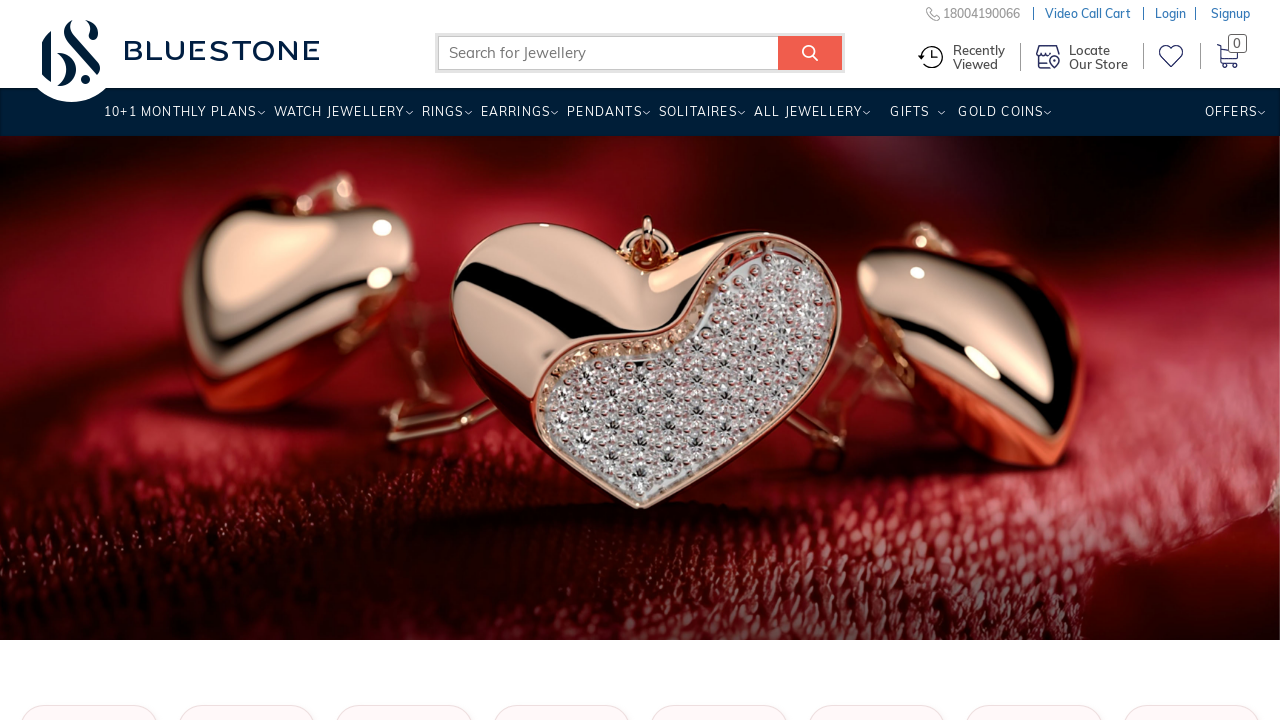

Clicked on Coins category link at (1000, 119) on a[title='Coins']
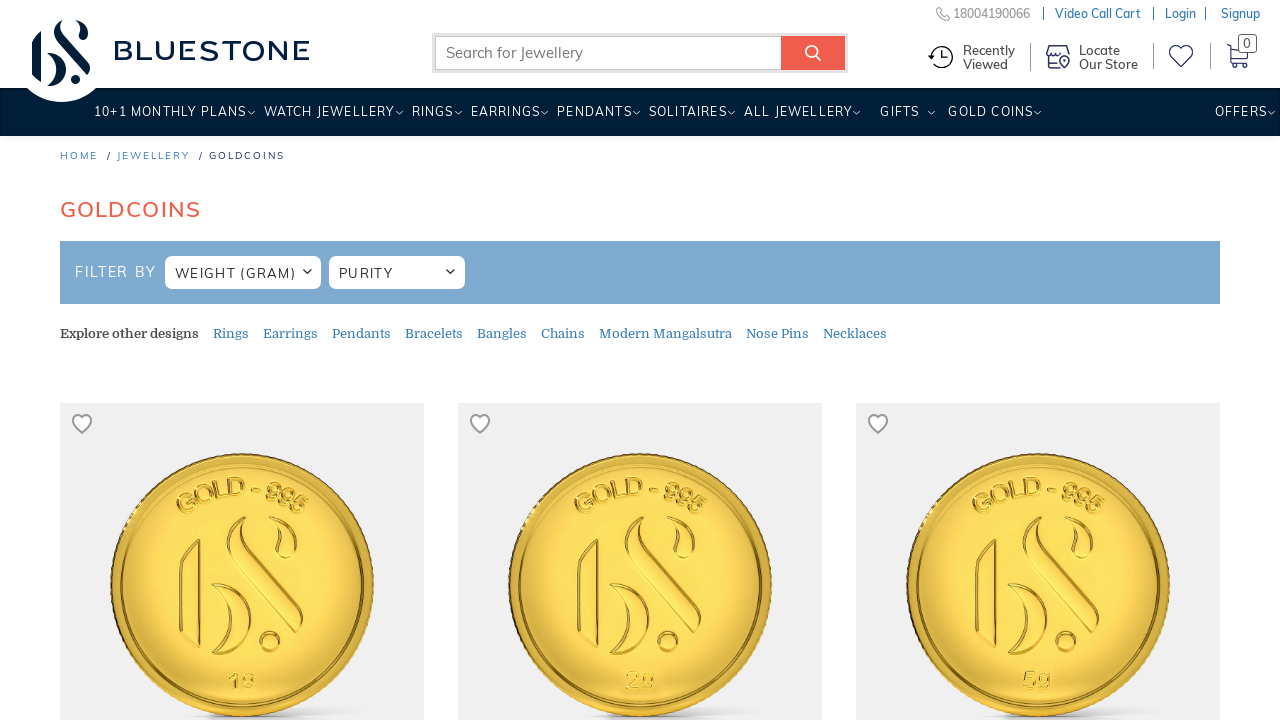

Waited for Coins page to fully load (networkidle)
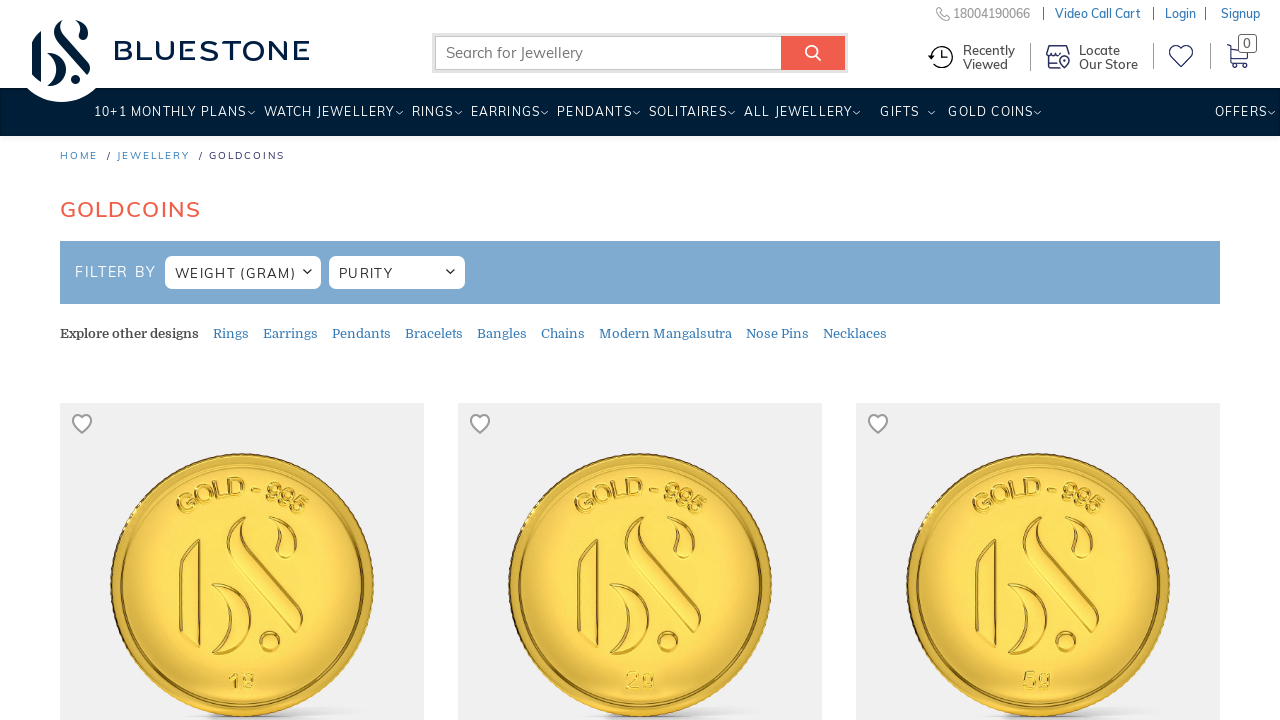

Clicked on page body to dismiss any popup or modal at (640, 360) on body
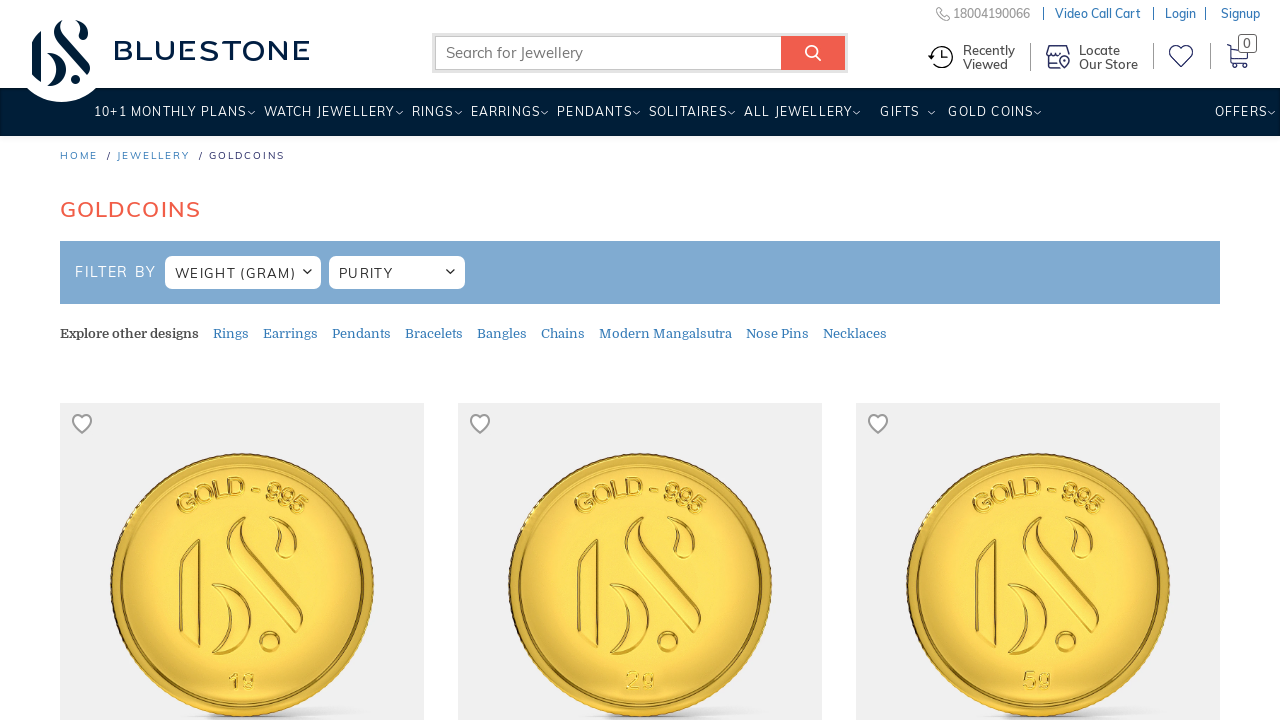

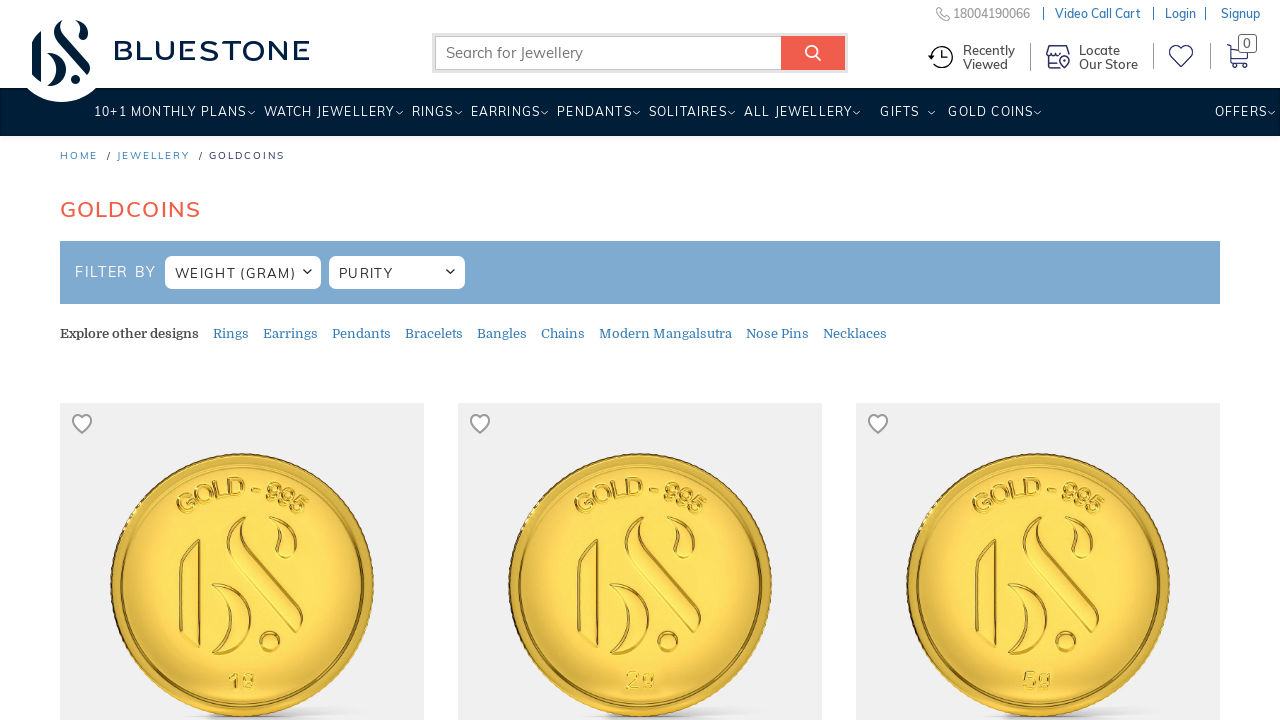